Completes a form by extracting an attribute value, calculating a mathematical result, filling the answer, checking a checkbox, selecting a radio button, and submitting the form

Starting URL: http://suninjuly.github.io/get_attribute.html

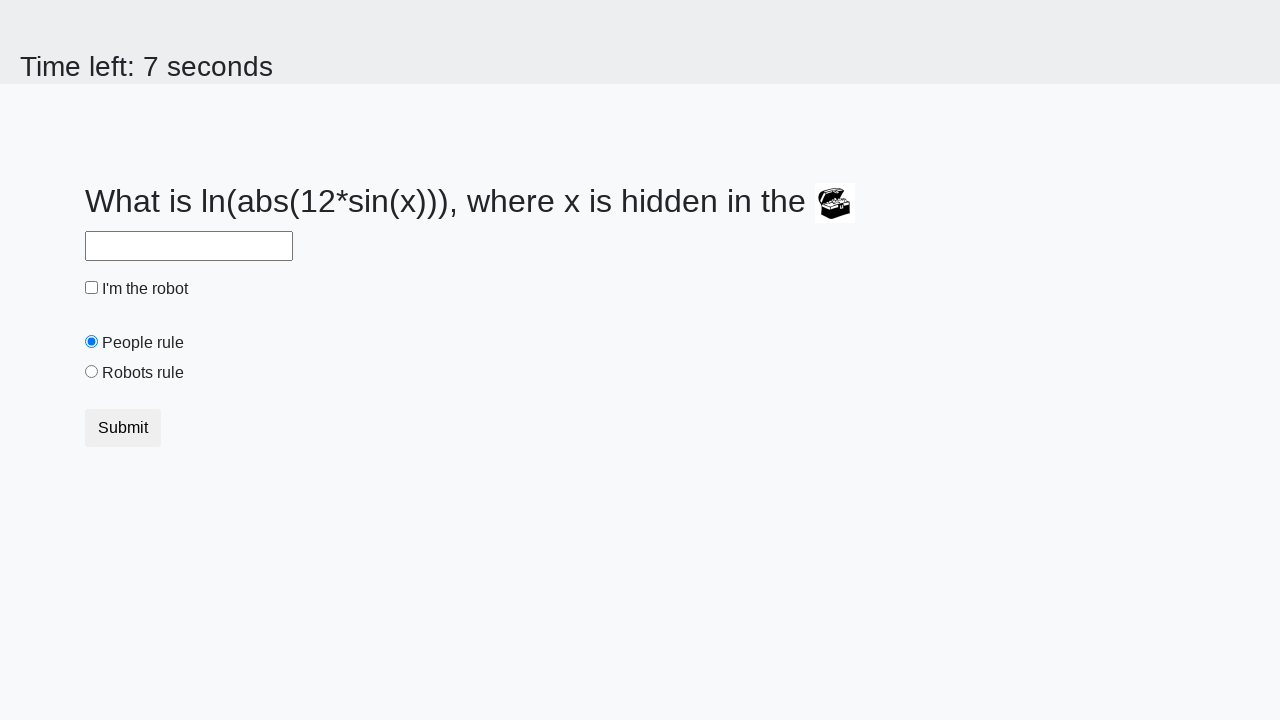

Located the treasure element
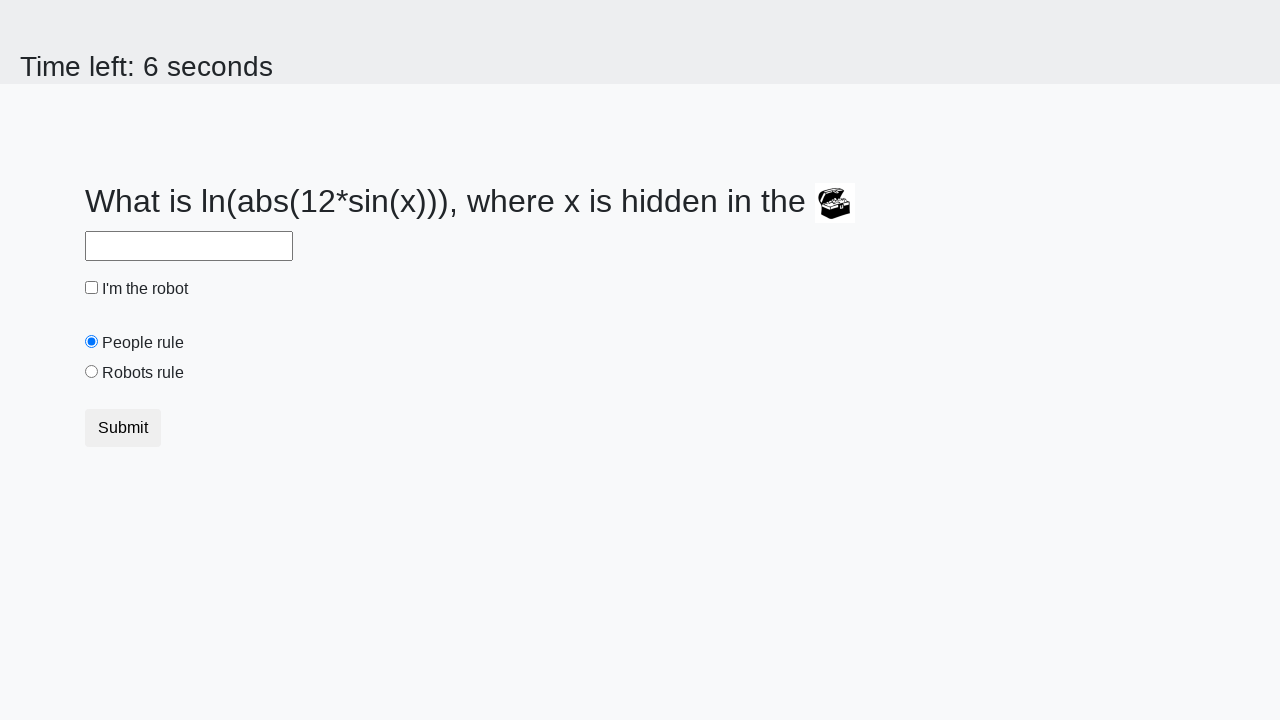

Extracted valuex attribute from treasure element
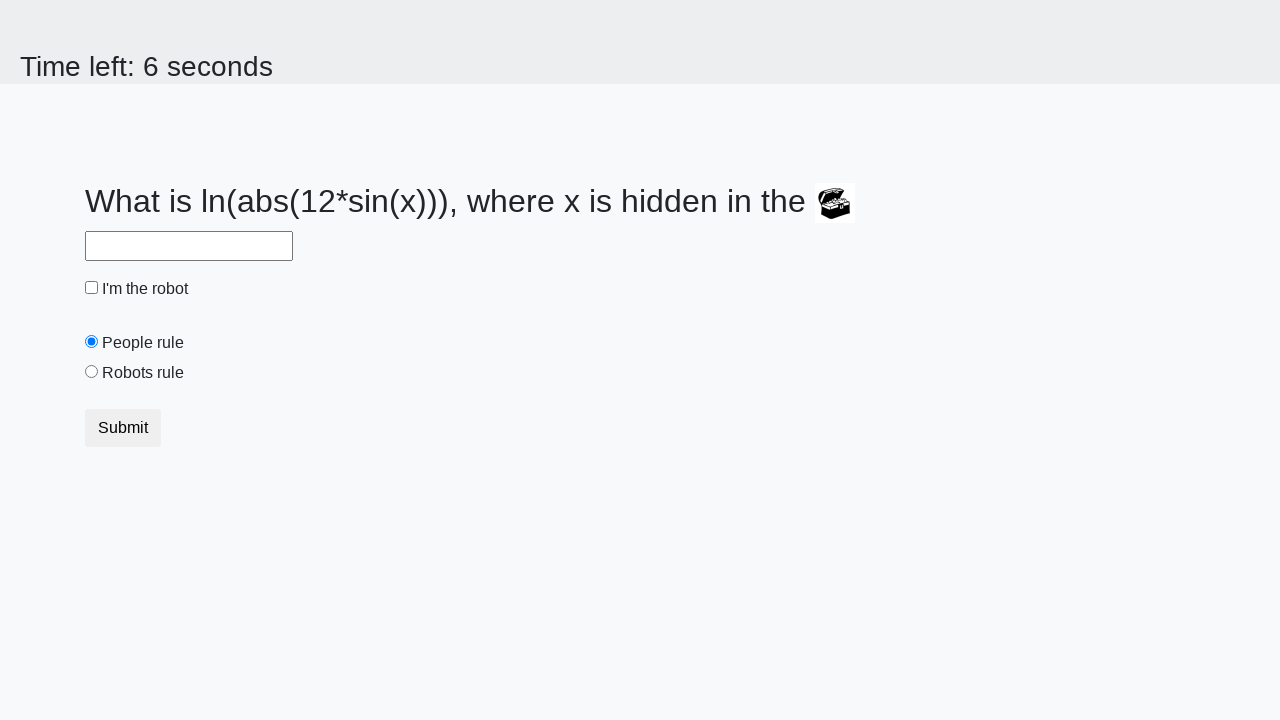

Calculated mathematical result using formula: log(abs(12*sin(x)))
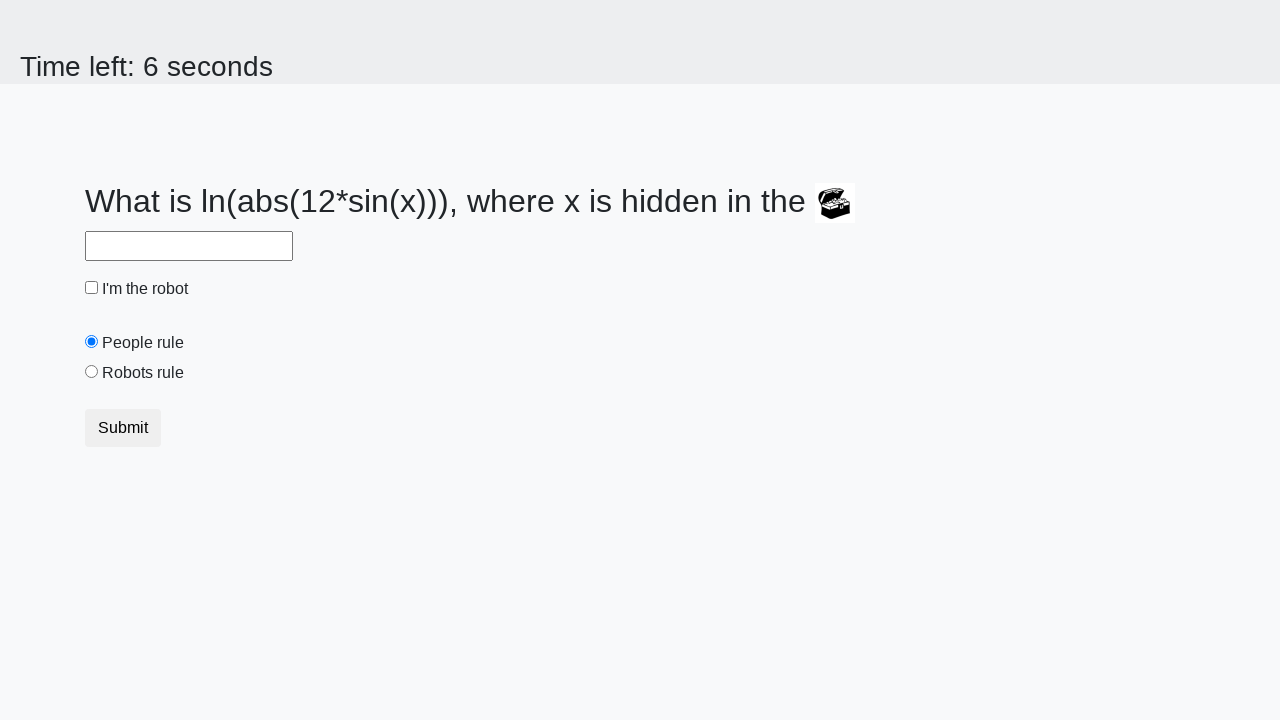

Filled answer field with calculated value on #answer
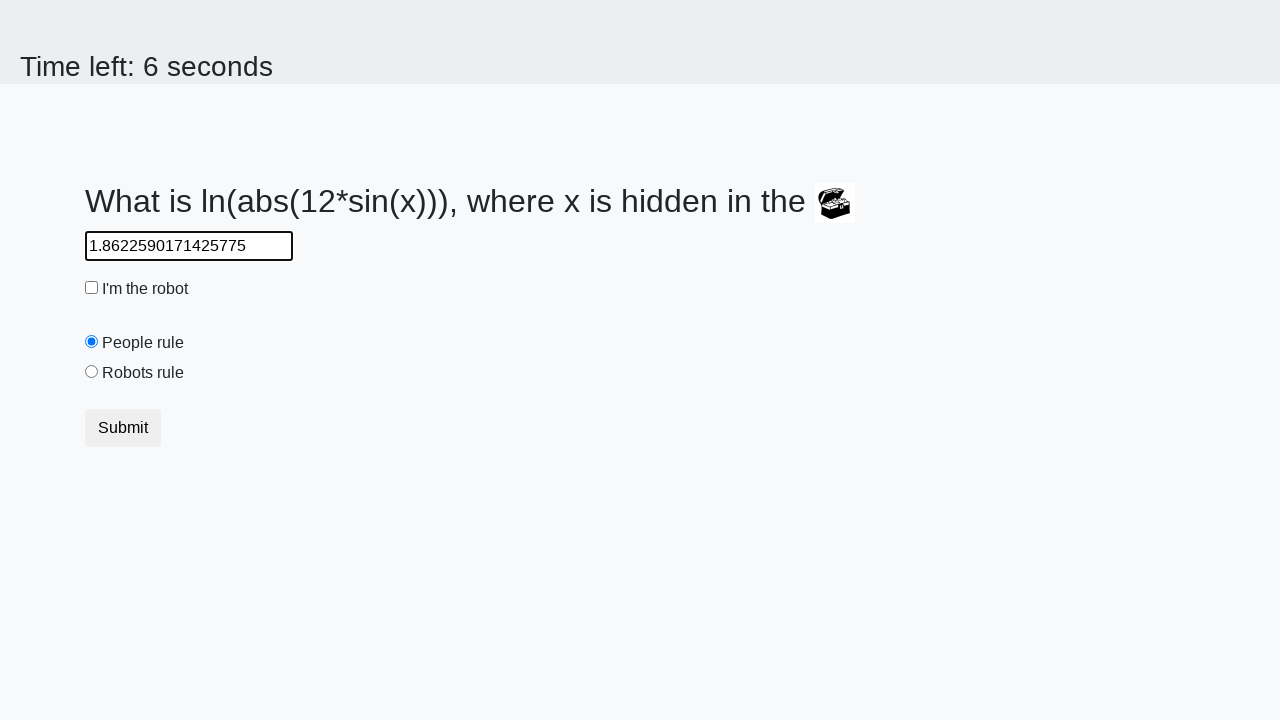

Checked the robot checkbox at (92, 288) on #robotCheckbox
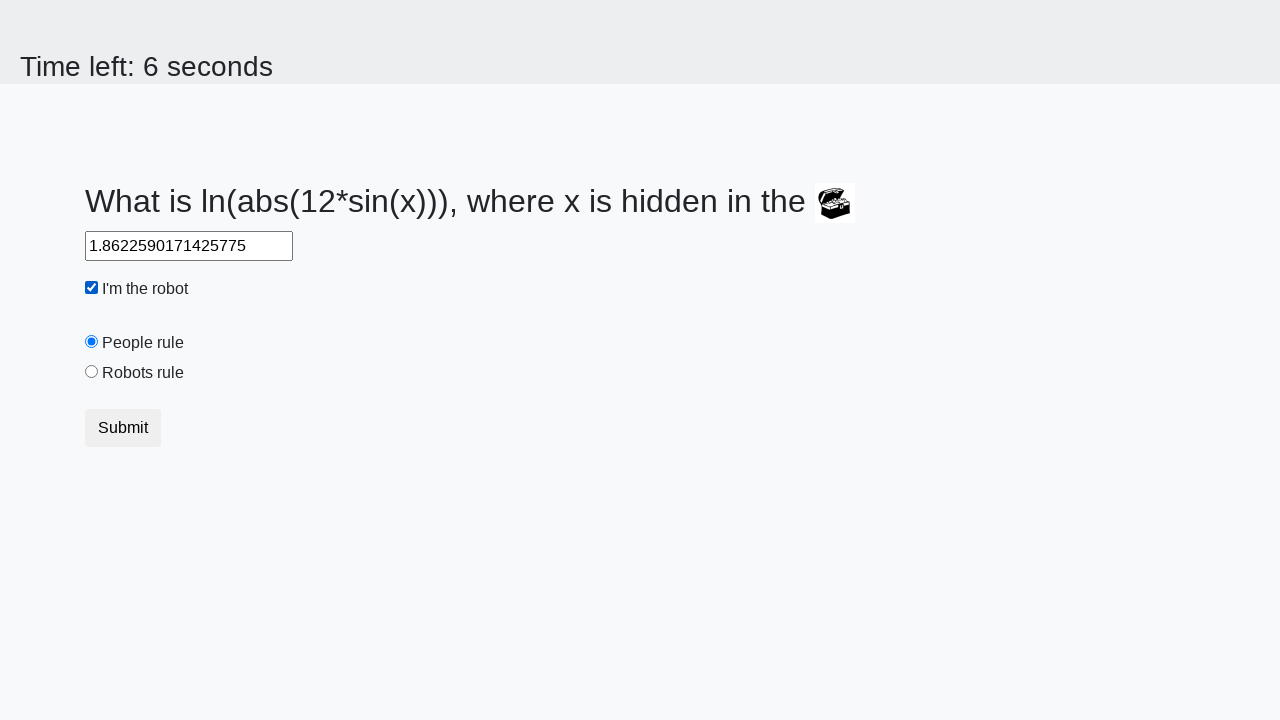

Selected the robots rule radio button at (92, 372) on #robotsRule
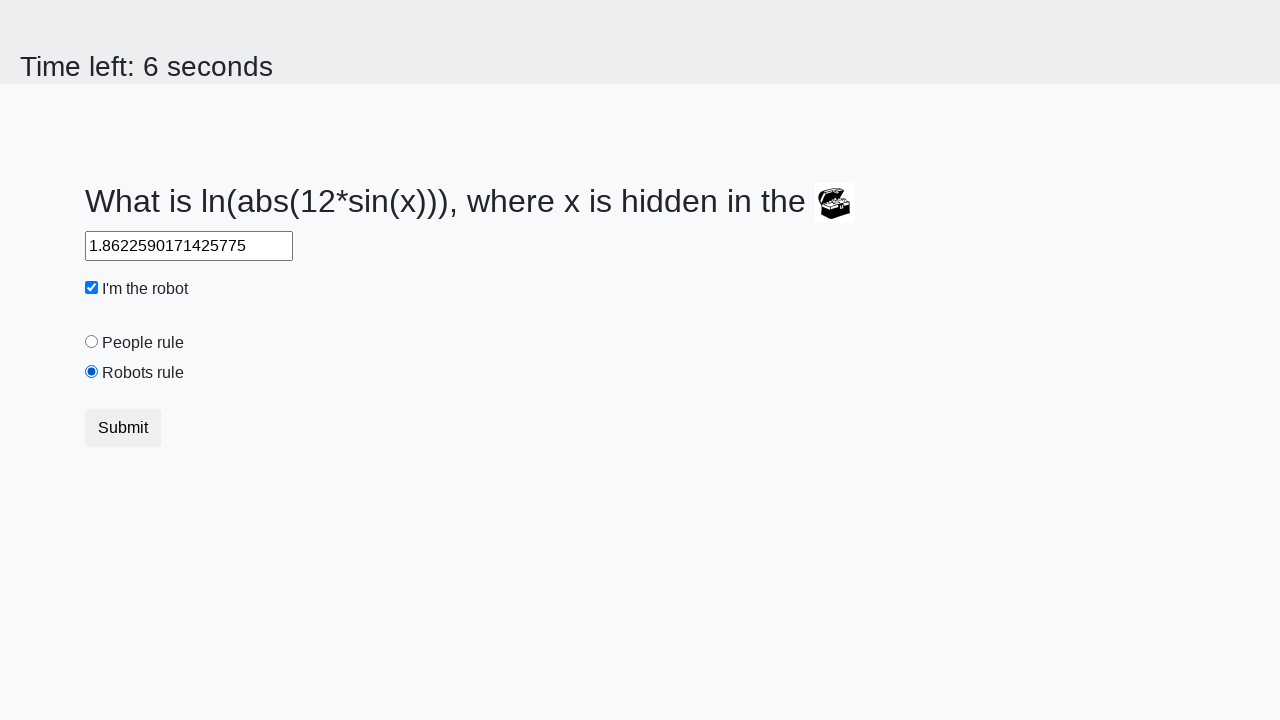

Submitted the form at (123, 428) on button[type="submit"]
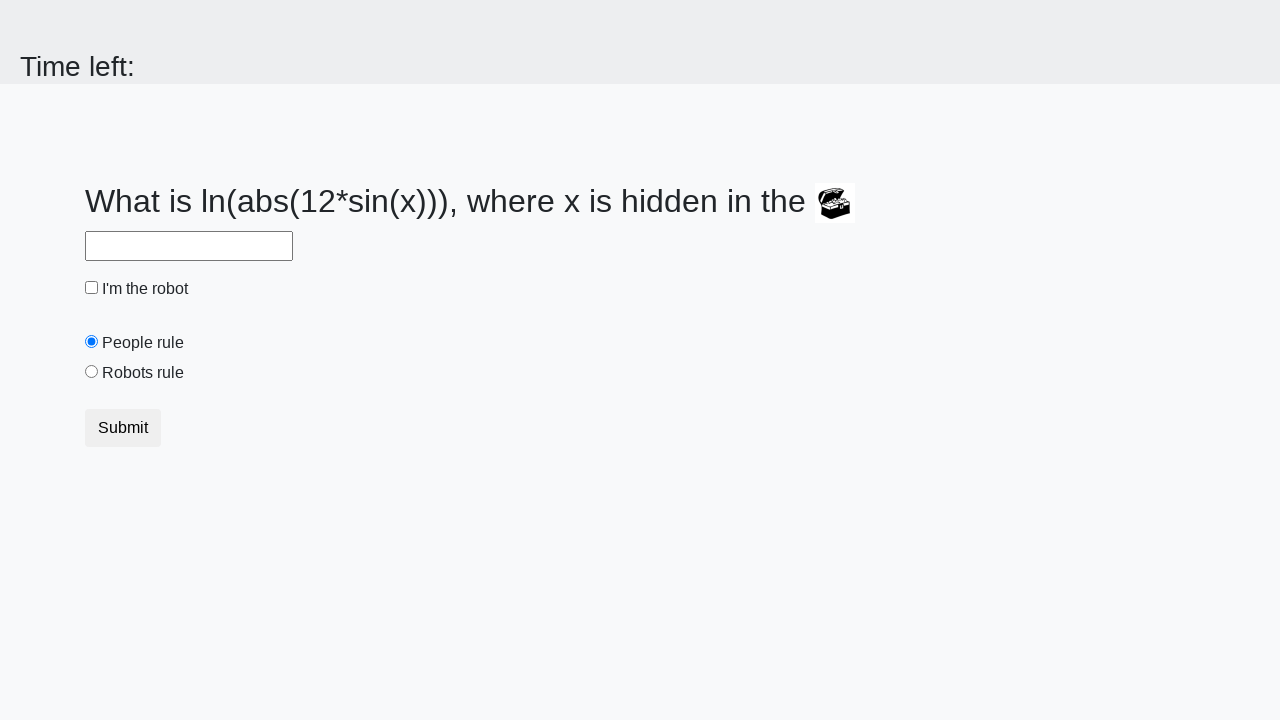

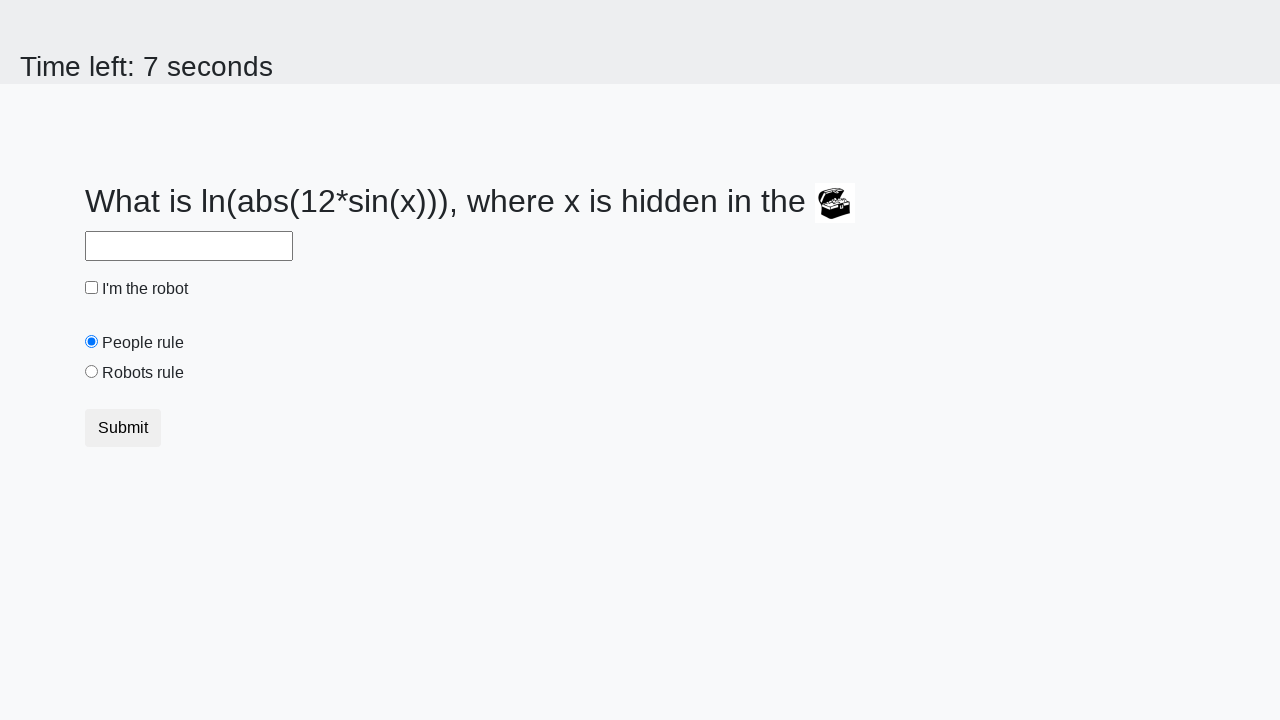